Tests window handling by navigating to W3Schools TryIt page, switching to an iframe, clicking a button that opens a new window, capturing the new window's URL and title, then switching back to the original window.

Starting URL: https://www.w3schools.com/jsref/tryit.asp?filename=tryjsref_win_open

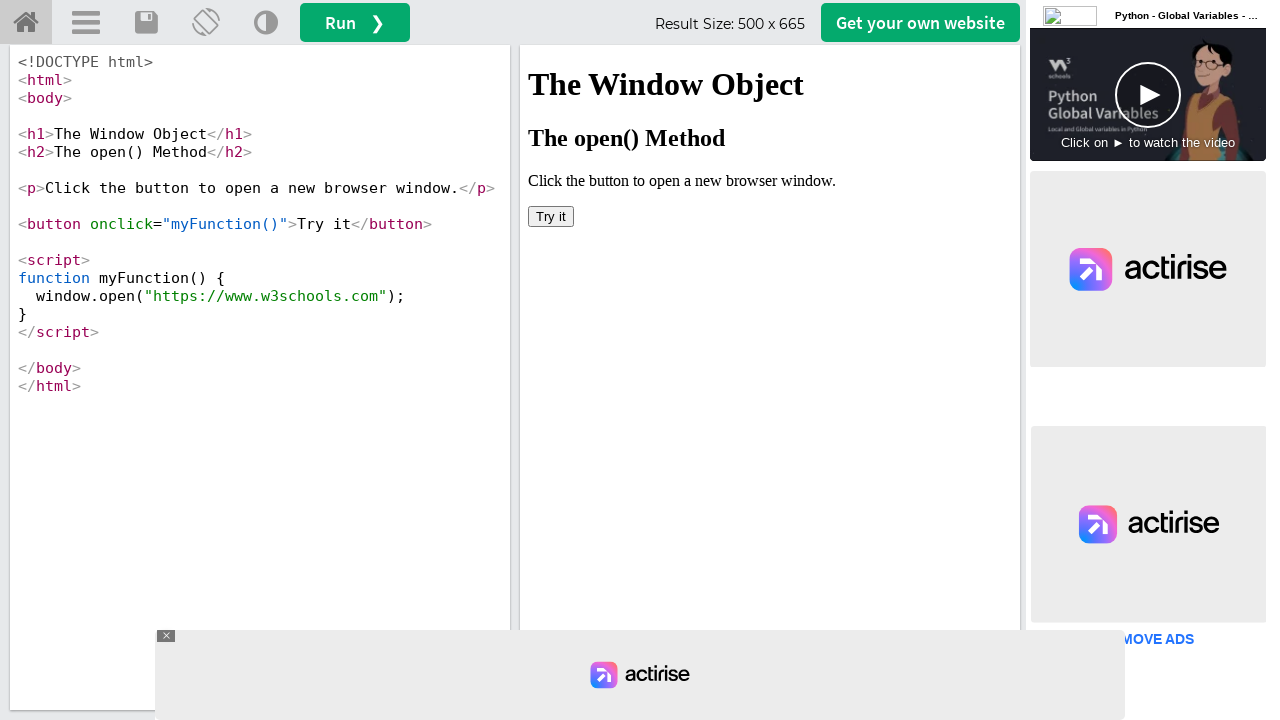

Located iframe with ID 'iframeResult'
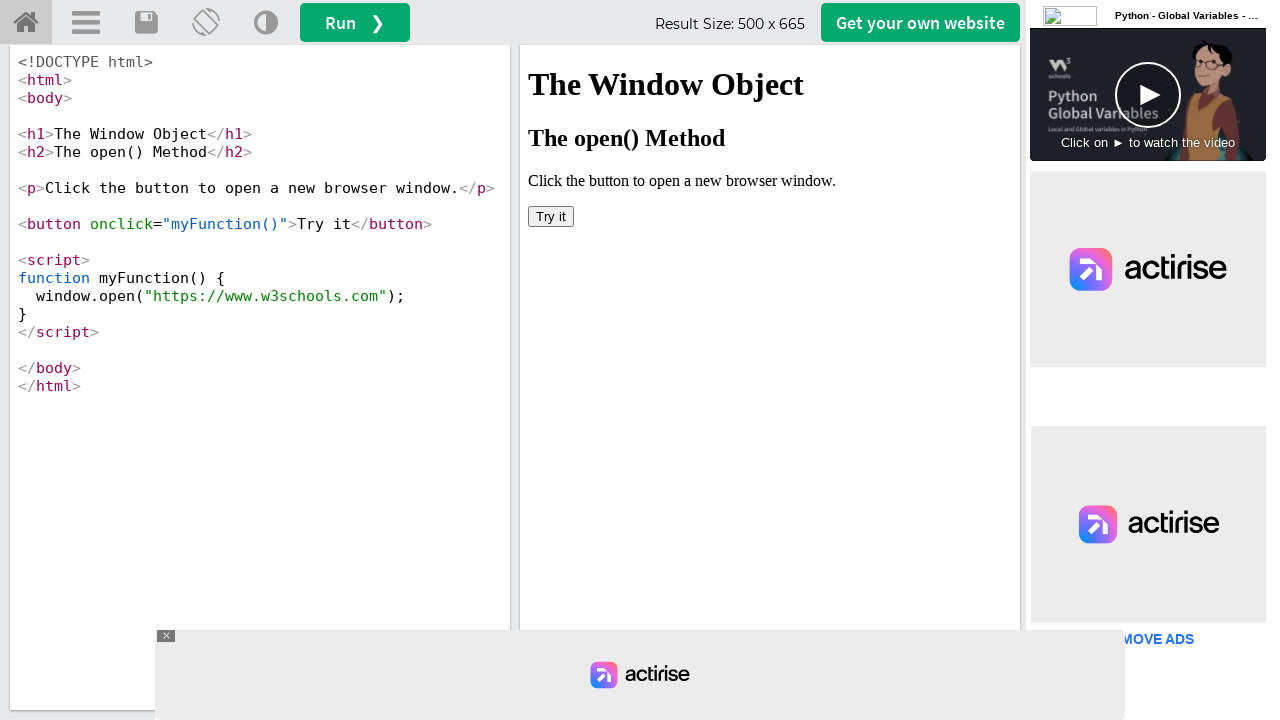

Clicked 'Try it' button inside iframe, new window opened at (551, 216) on #iframeResult >> internal:control=enter-frame >> xpath=//button[text()='Try it']
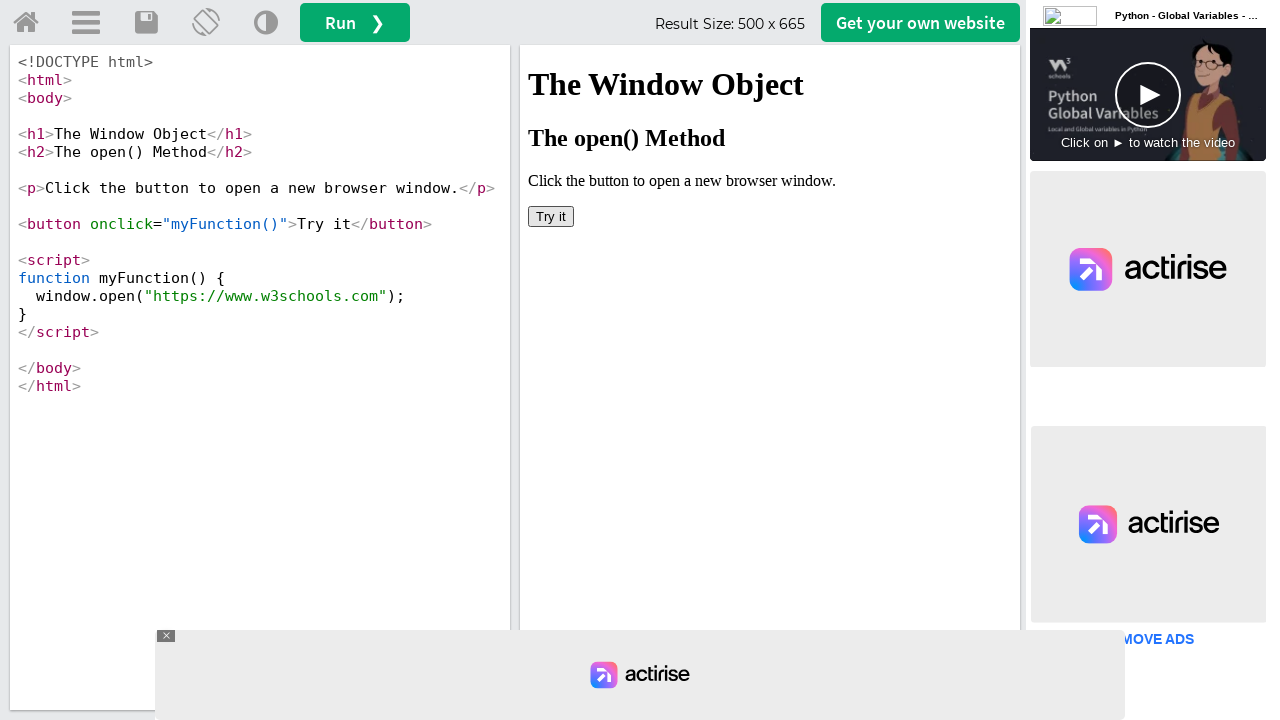

Captured reference to new popup window
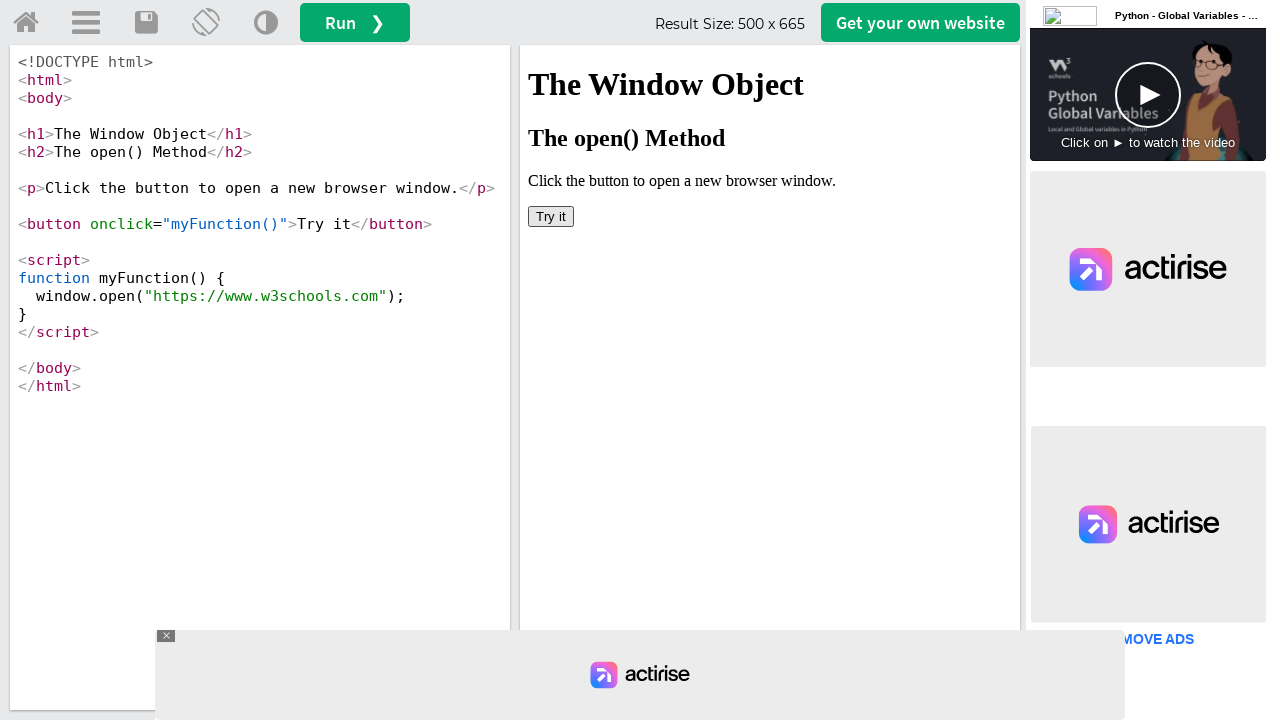

New window finished loading
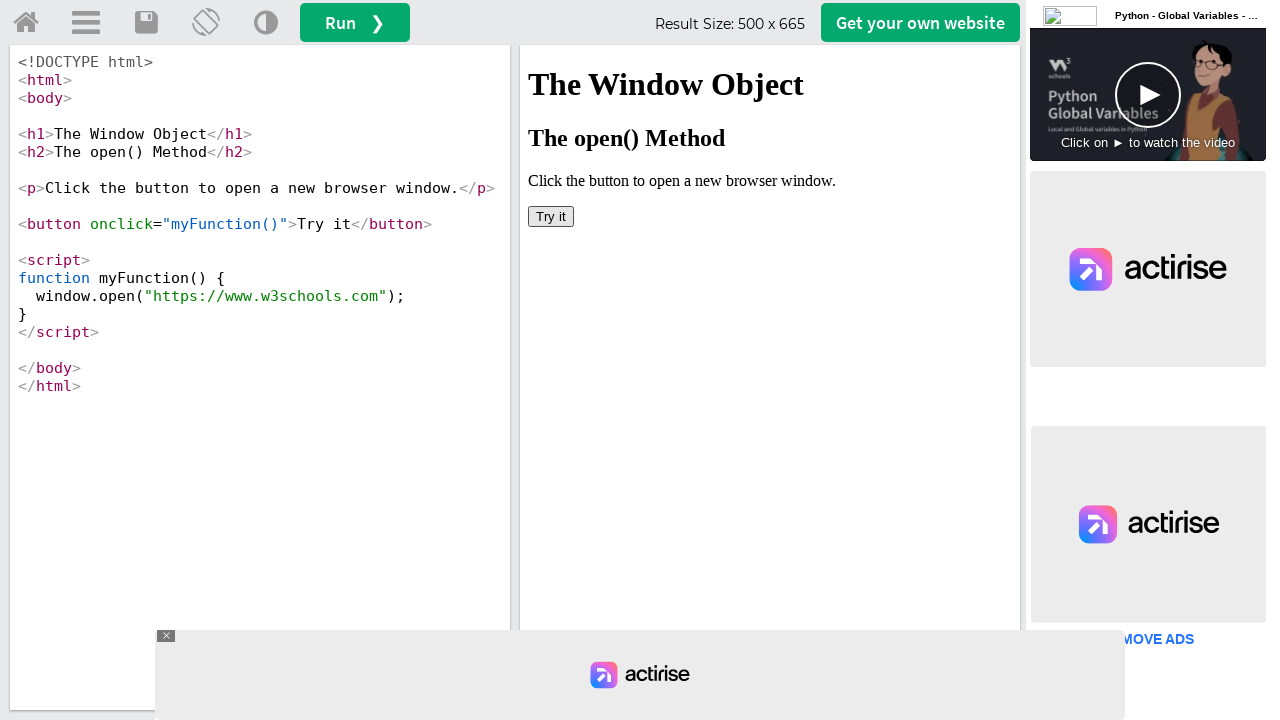

Captured new window URL: https://www.w3schools.com/ and title: W3Schools Online Web Tutorials
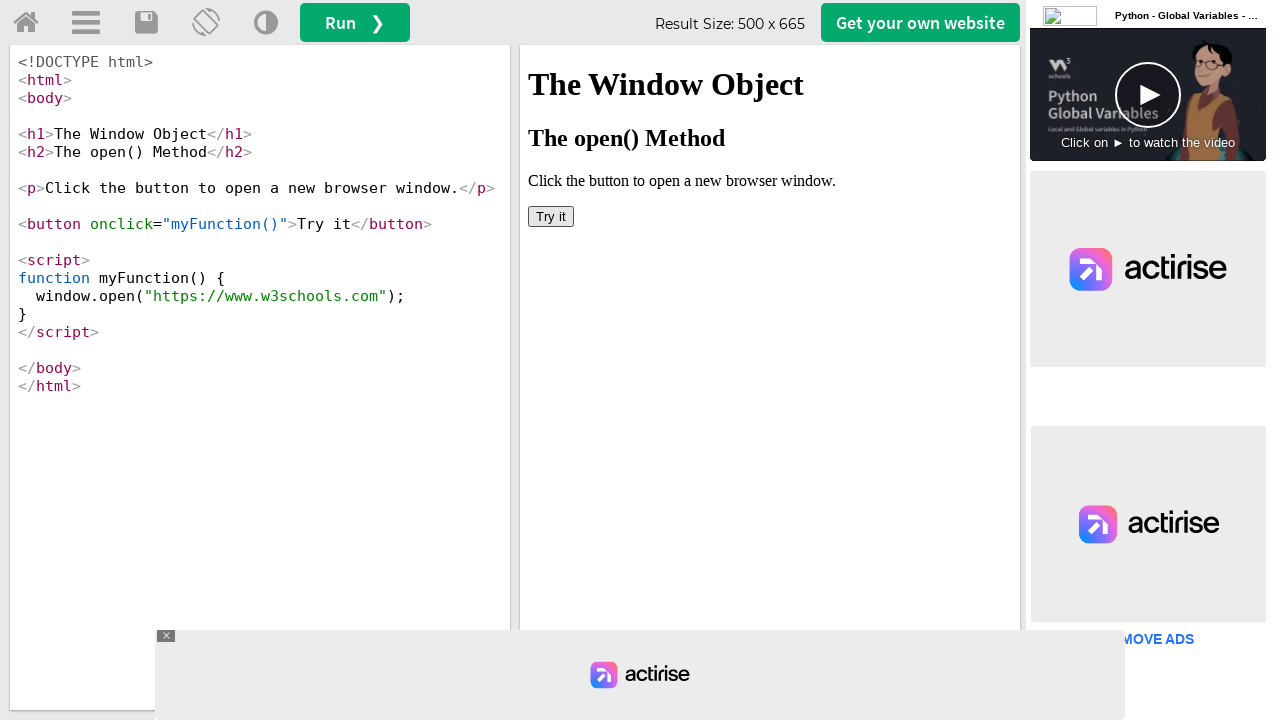

Closed new popup window
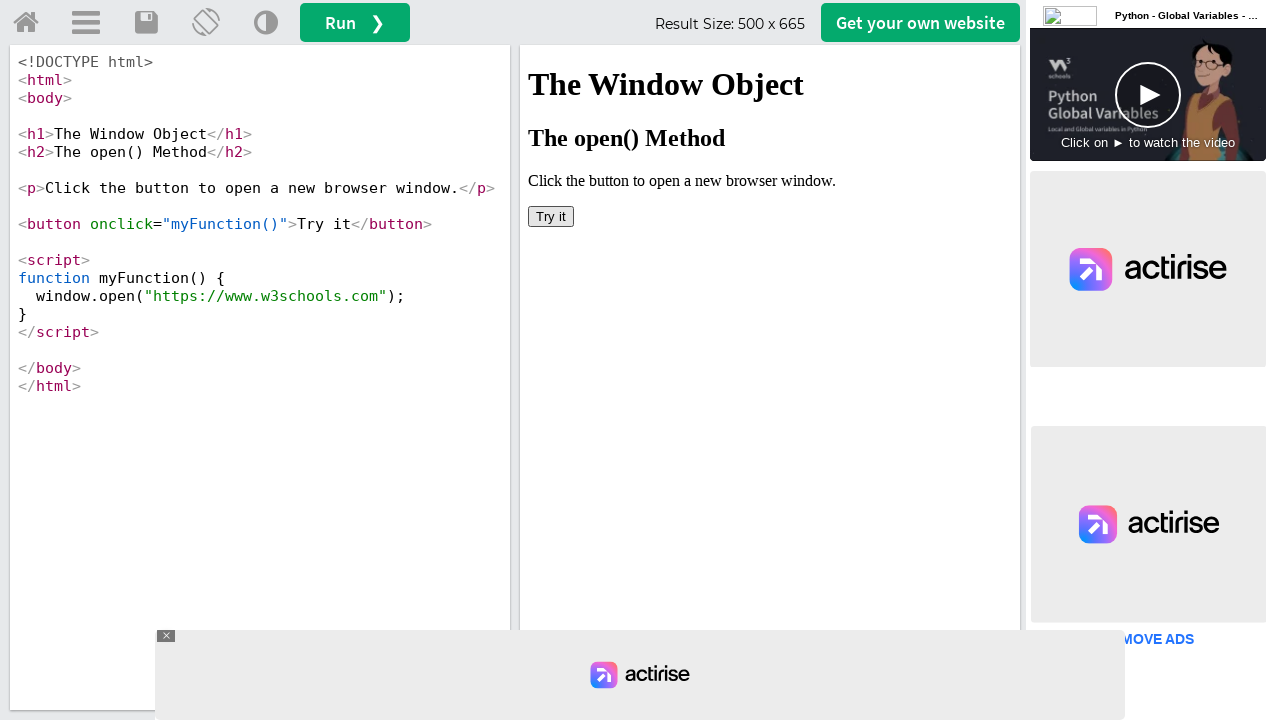

Verified original page is active by confirming iframe exists
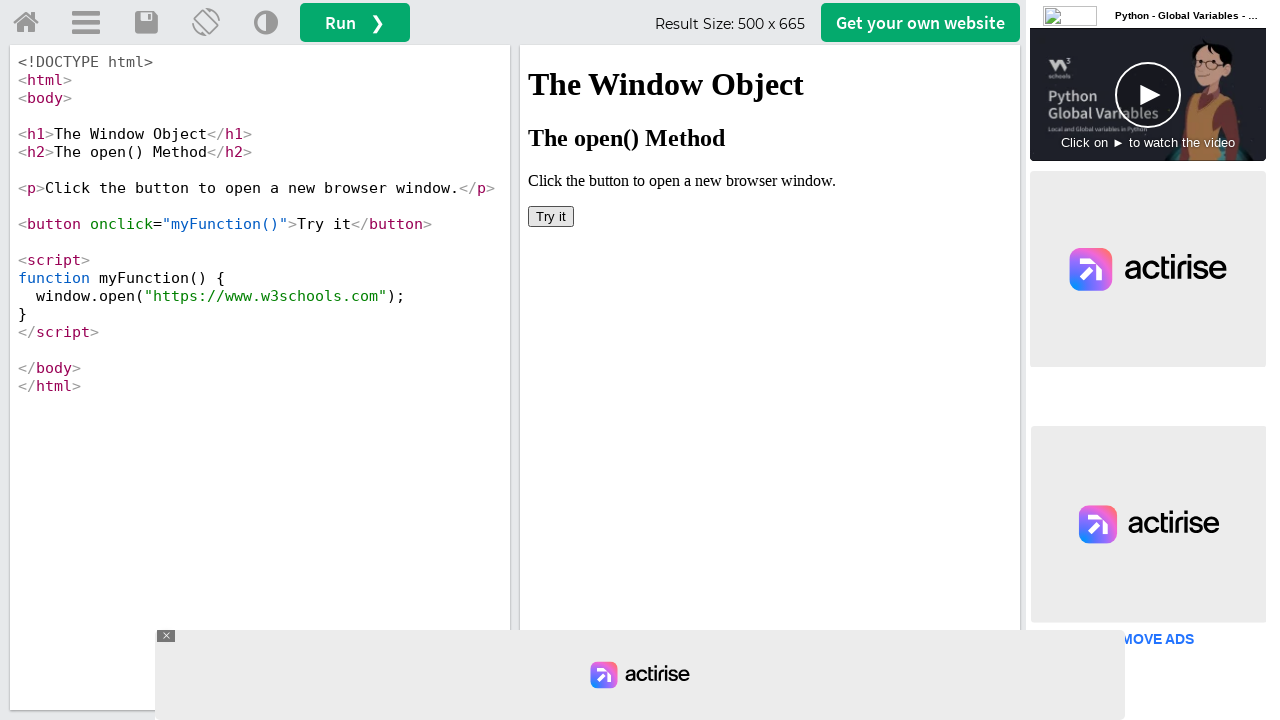

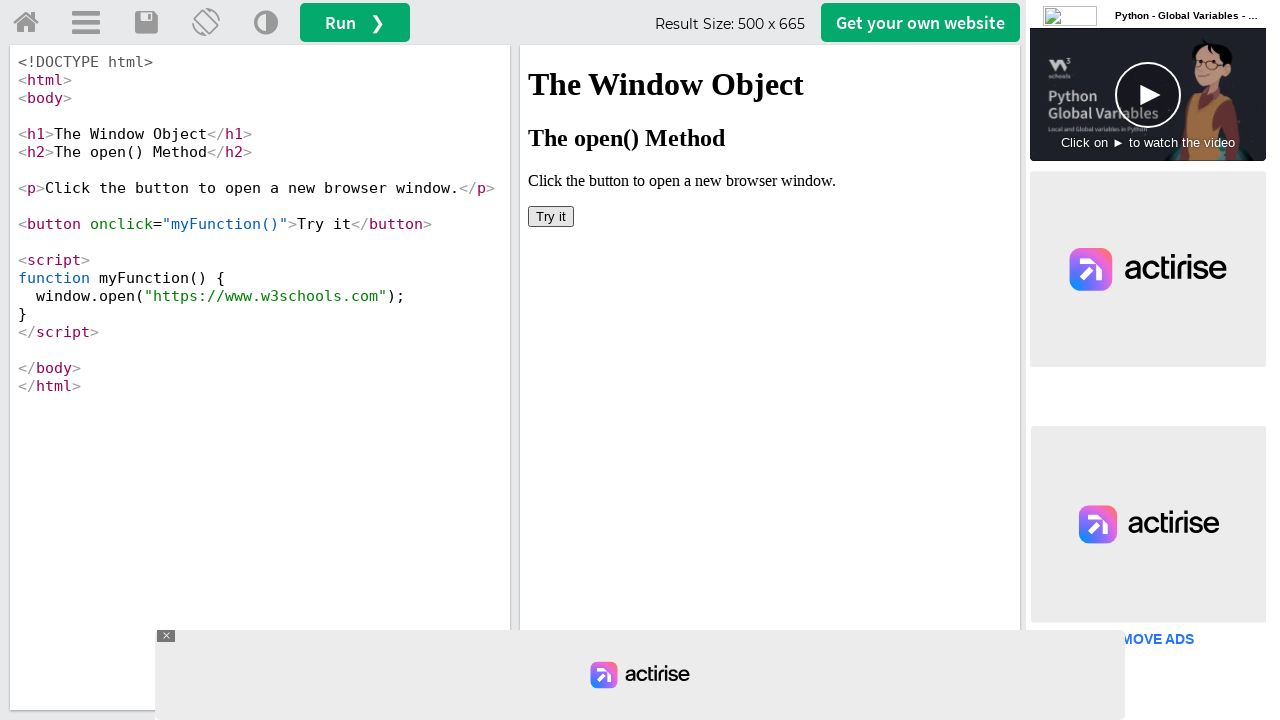